Tests the Add/Remove Elements functionality by clicking the Add button to create a Remove button, verifying it's visible, clicking Remove to delete it, and verifying the page title text is still displayed.

Starting URL: https://testotomasyonu.com/addremove/

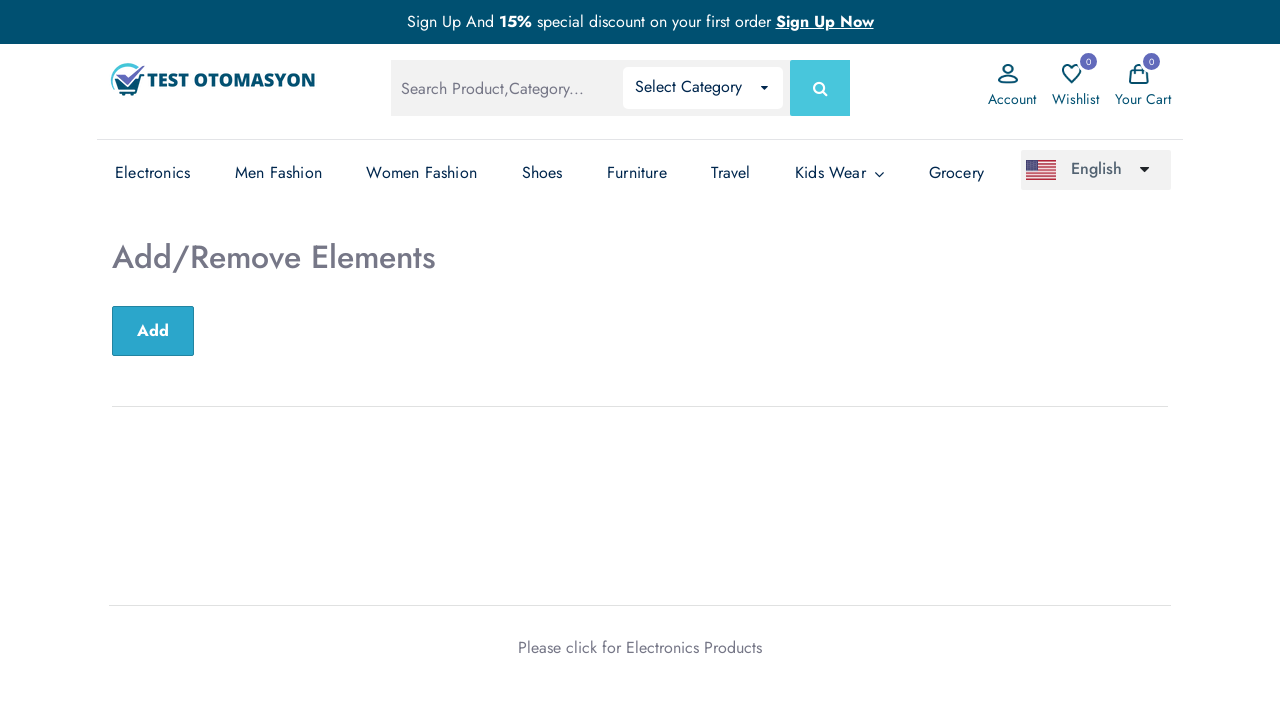

Clicked Add button to create Remove button at (153, 331) on xpath=//button[text()='Add']
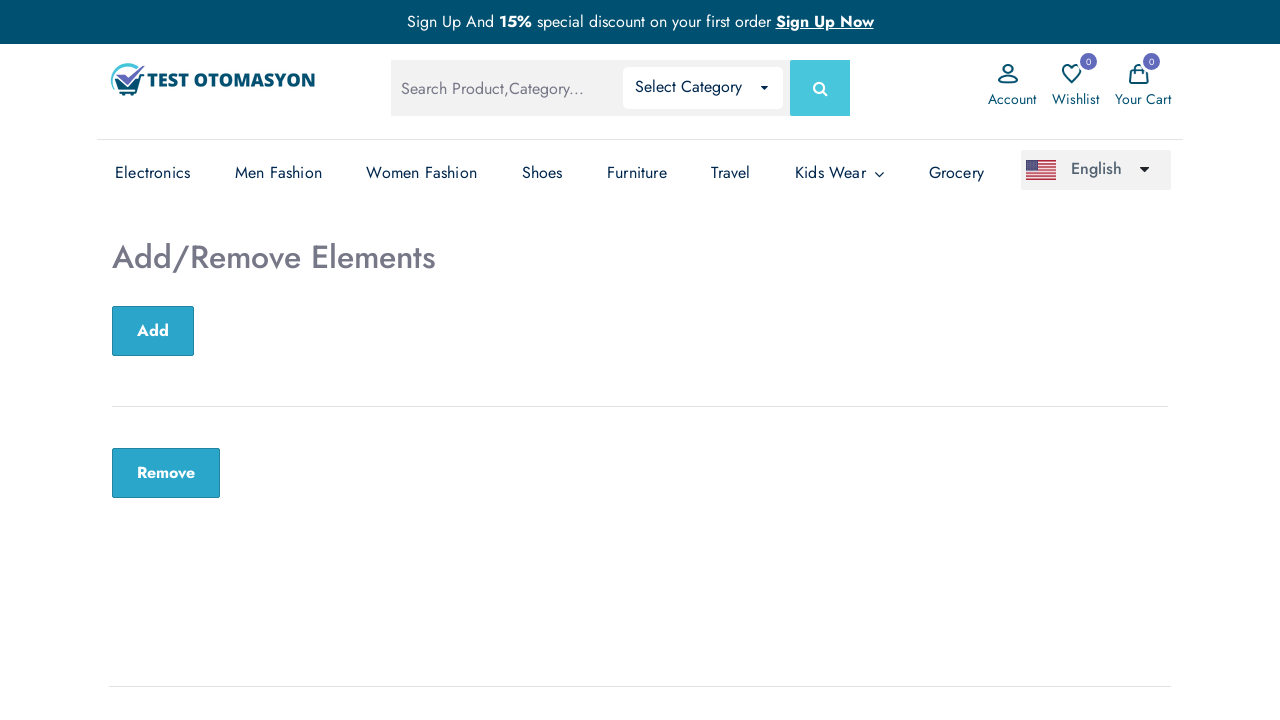

Remove button is visible after Add button click
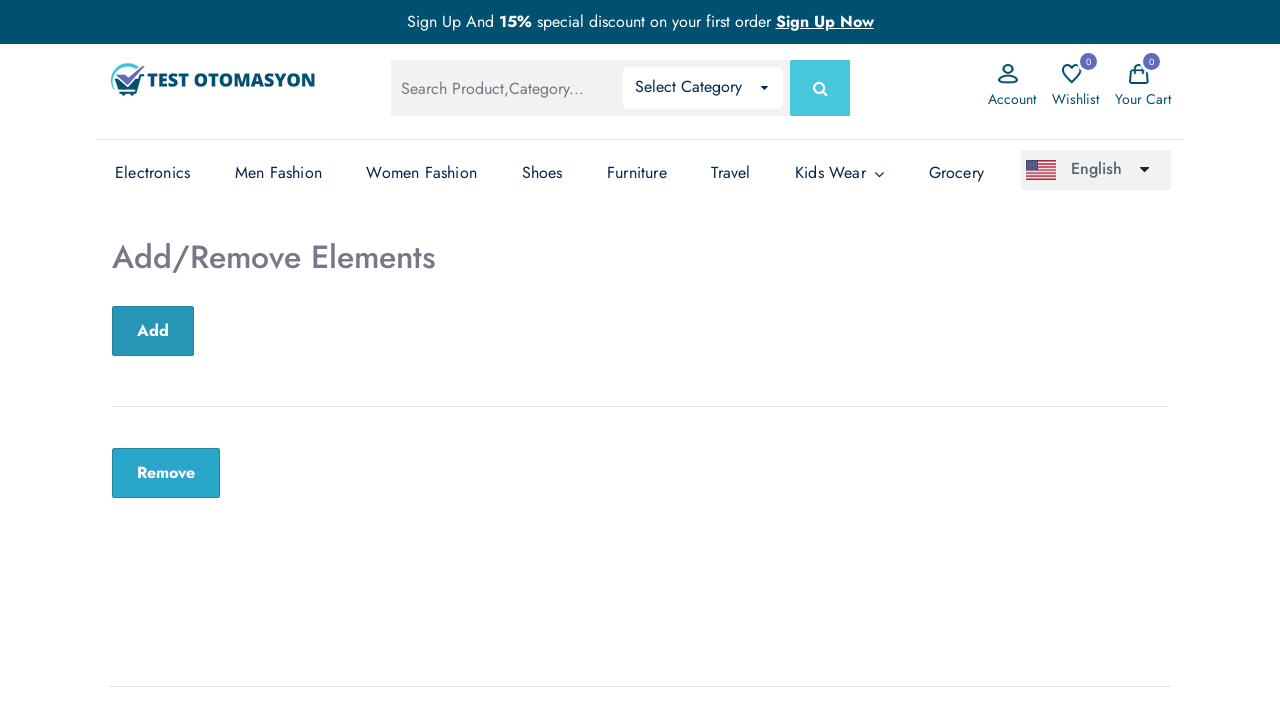

Clicked Remove button to delete the element at (166, 473) on xpath=//*[text()='Remove']
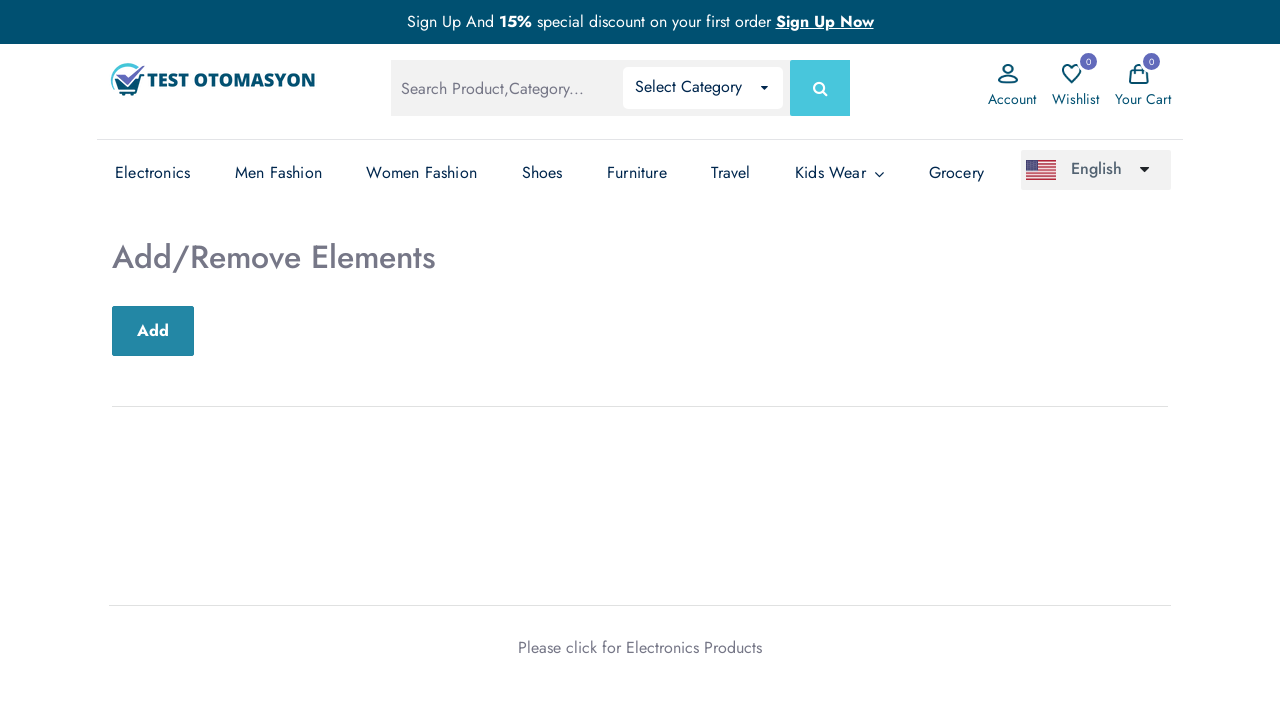

Verified page title 'Add/Remove Elements' is still displayed
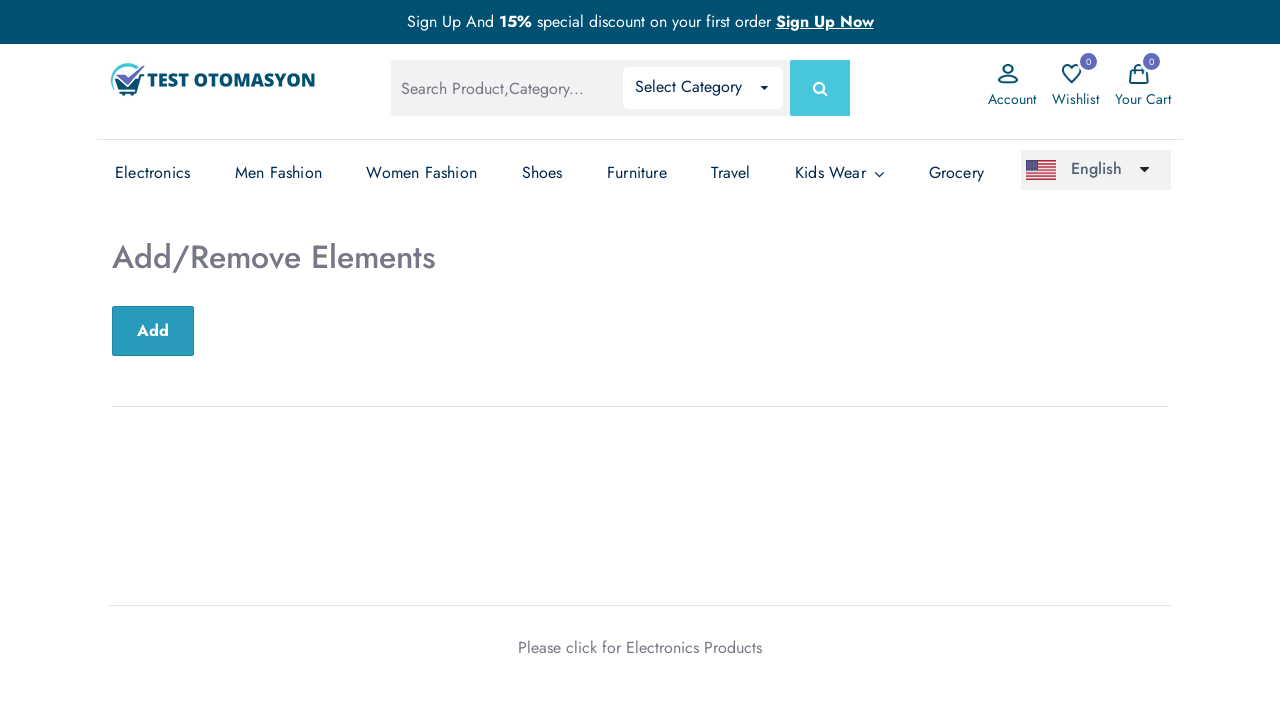

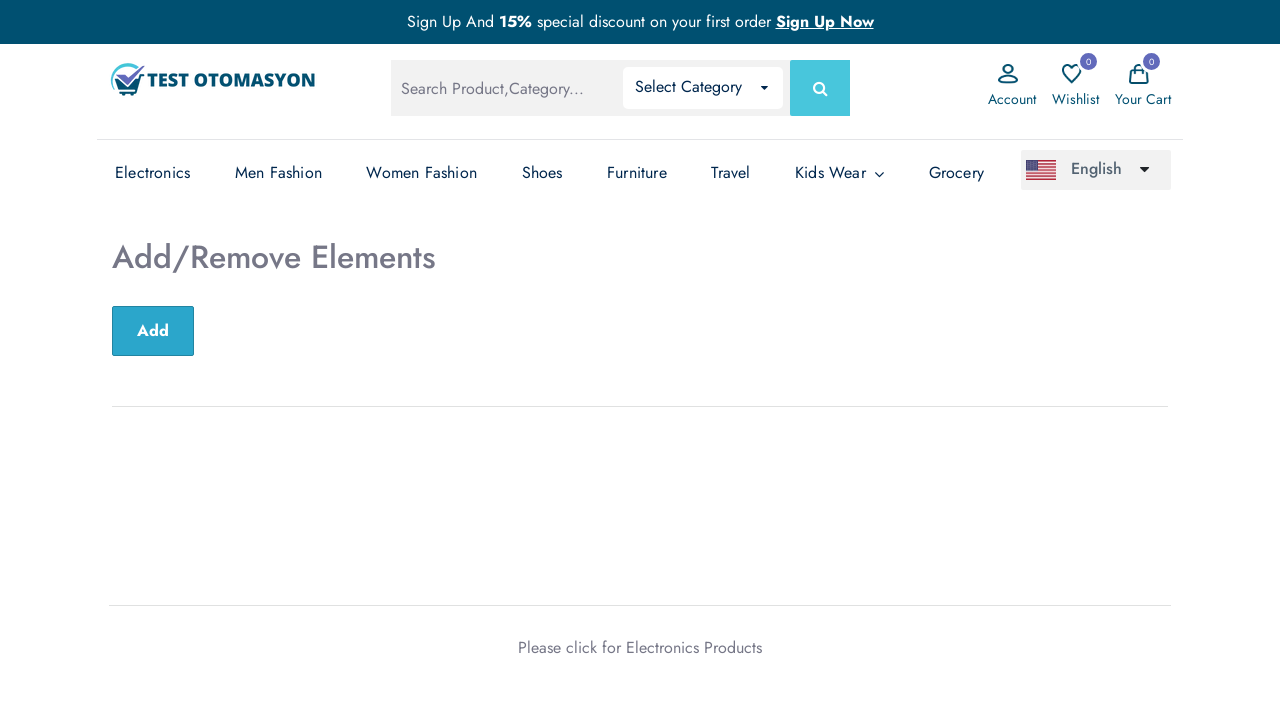